Tests JavaScript confirm dialog by clicking a button and accepting the confirm dialog, then verifying the result message

Starting URL: https://the-internet.herokuapp.com/javascript_alerts

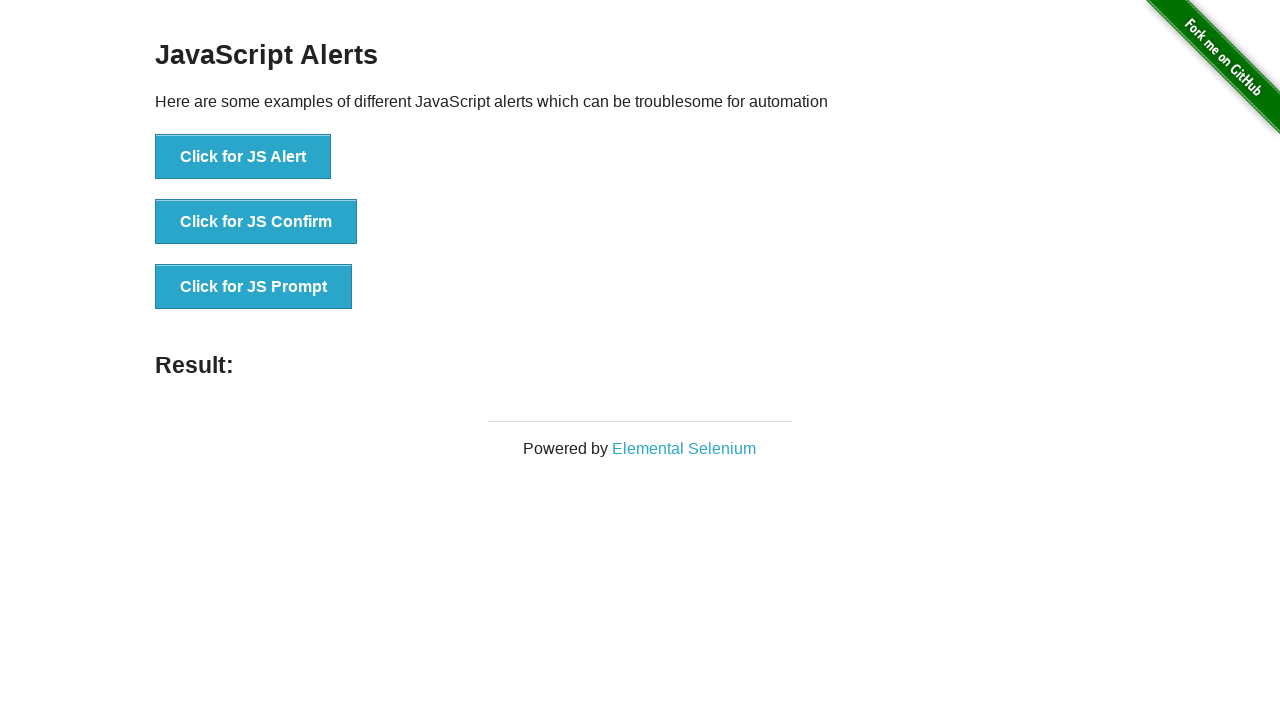

Set up dialog handler to accept confirm dialogs
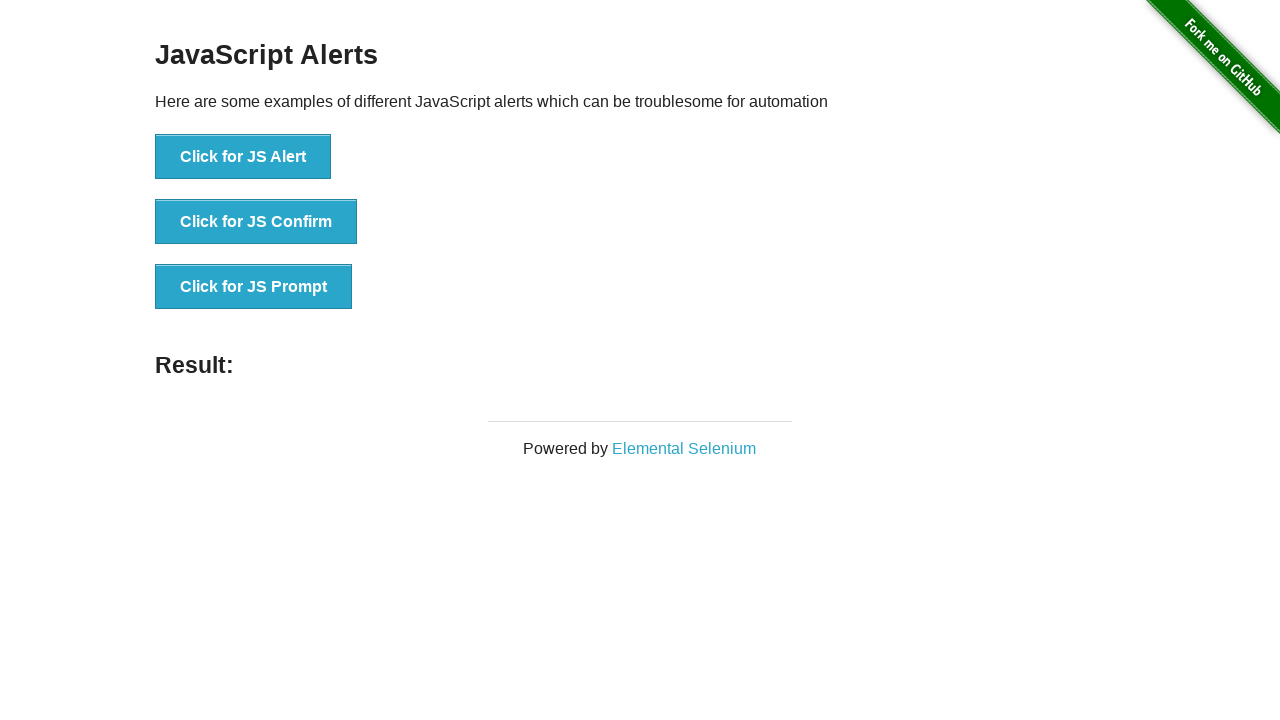

Clicked 'Click for JS Confirm' button to trigger JavaScript confirm dialog at (256, 222) on text=Click for JS Confirm
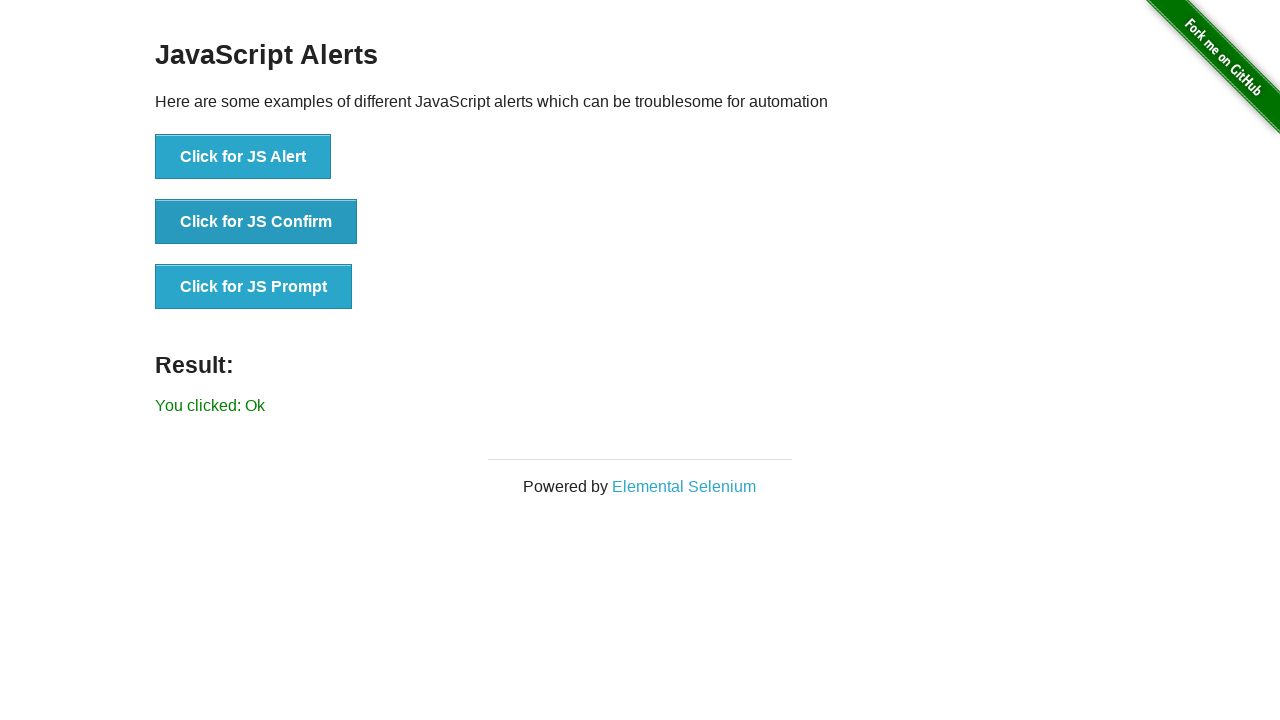

Verified result message 'You clicked: Ok' appeared after accepting confirm dialog
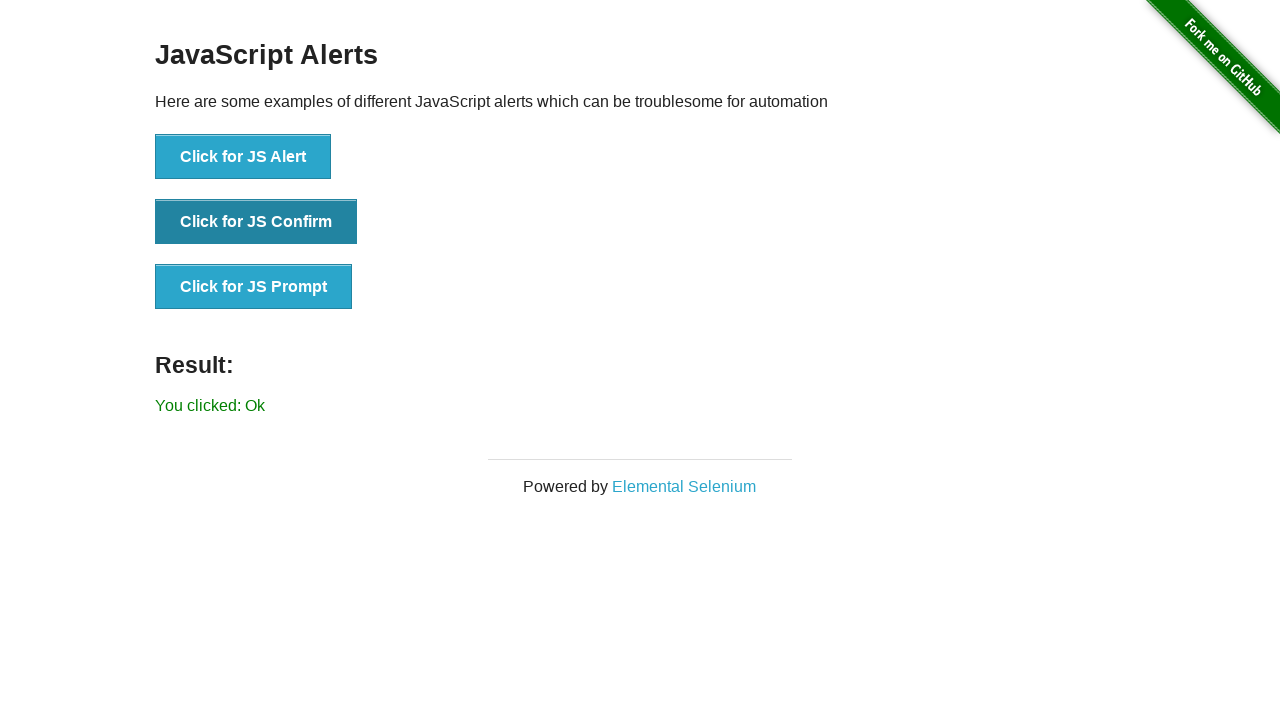

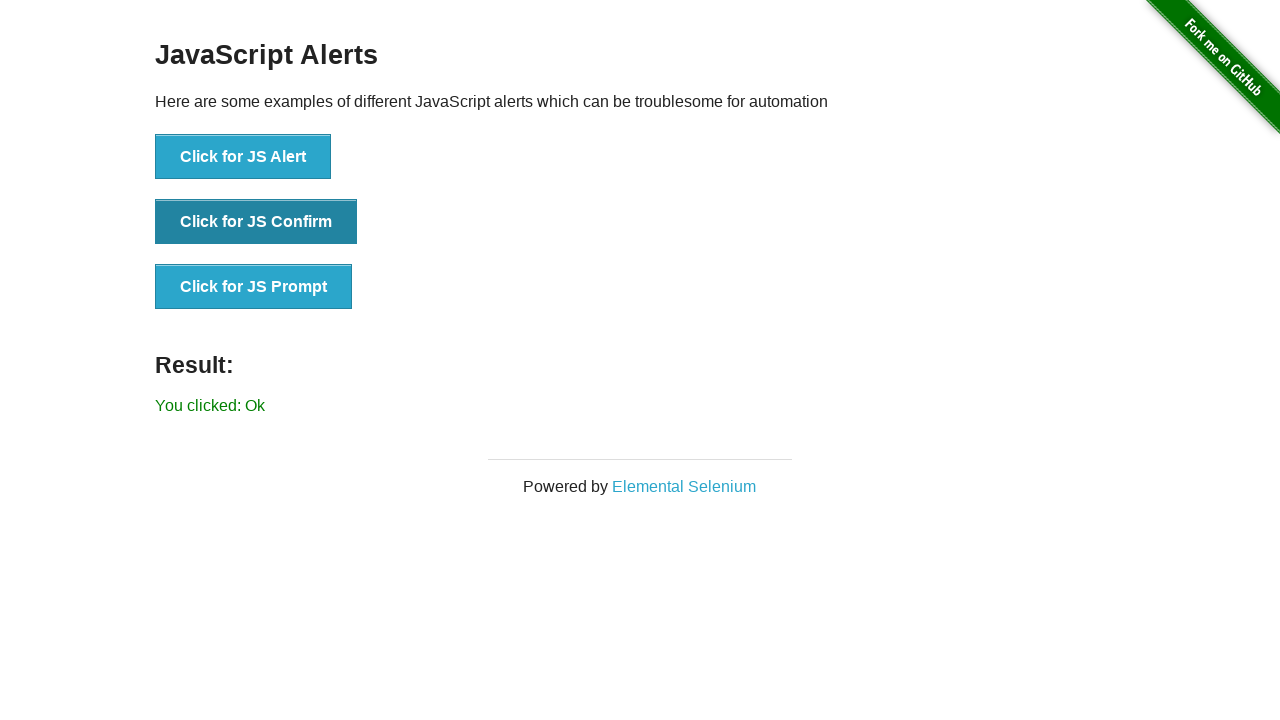